Simple navigation test that visits the Platzi homepage

Starting URL: https://www.platzi.com

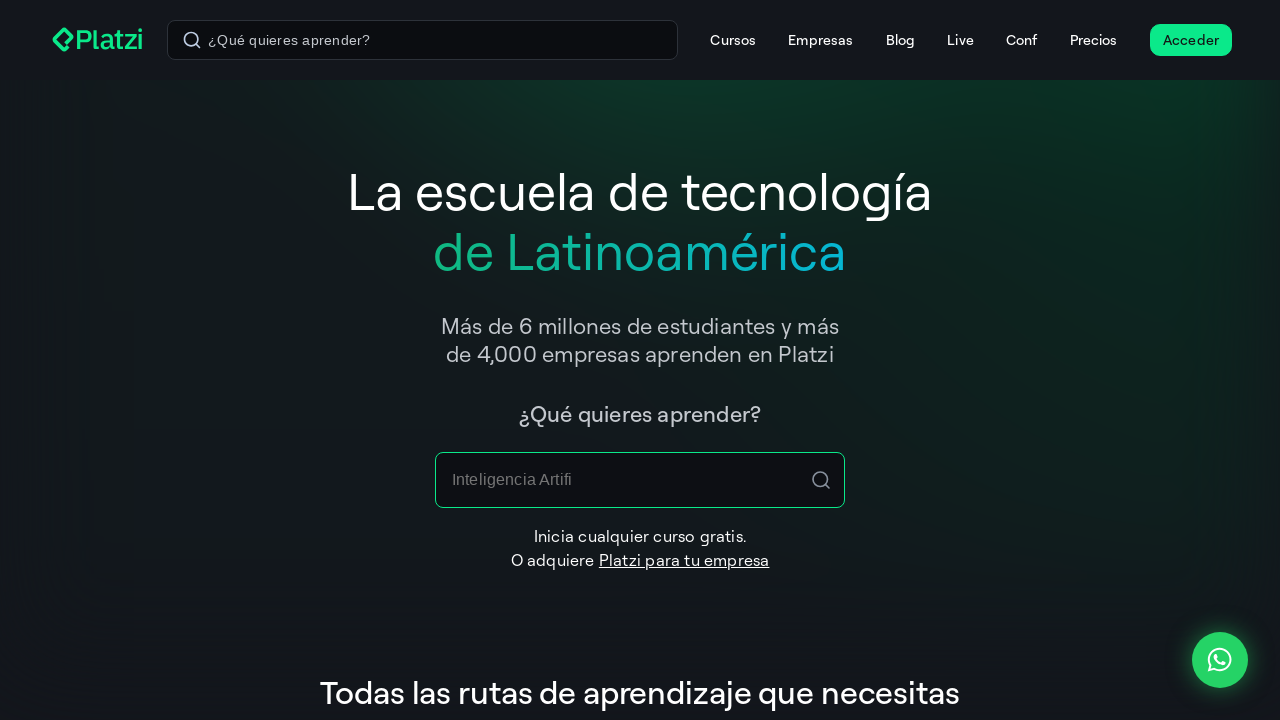

Navigated to Platzi homepage
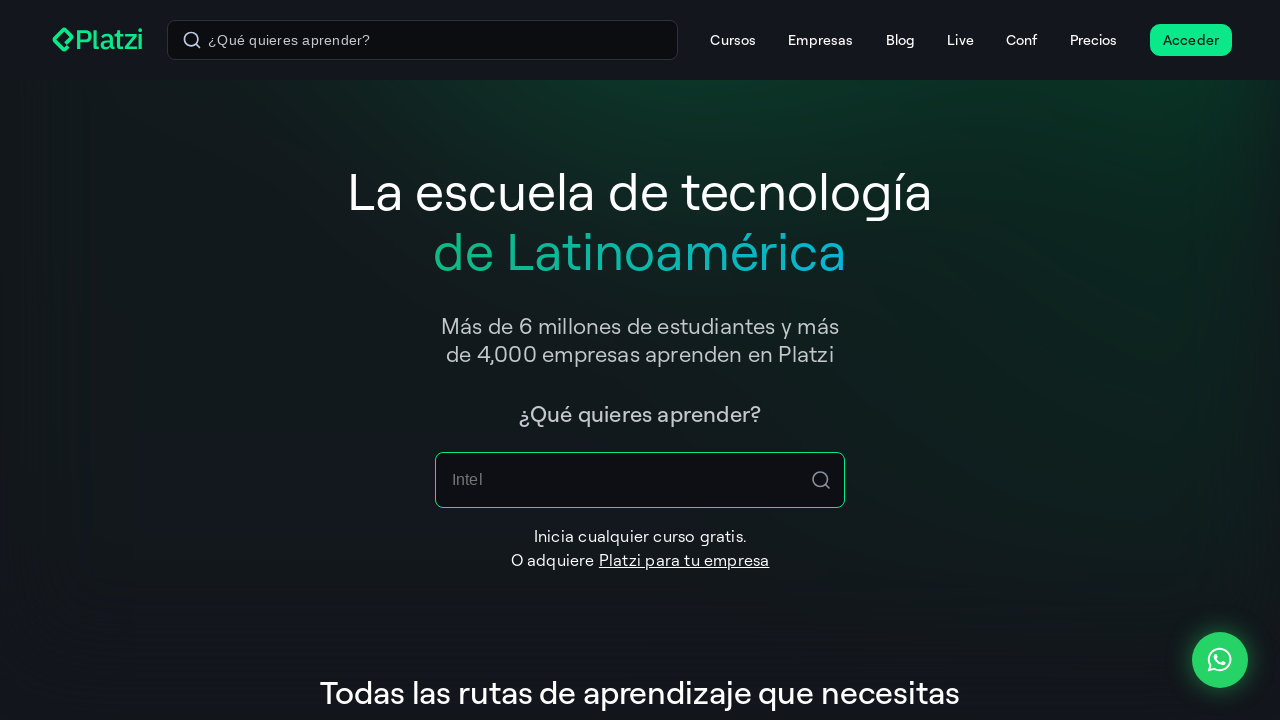

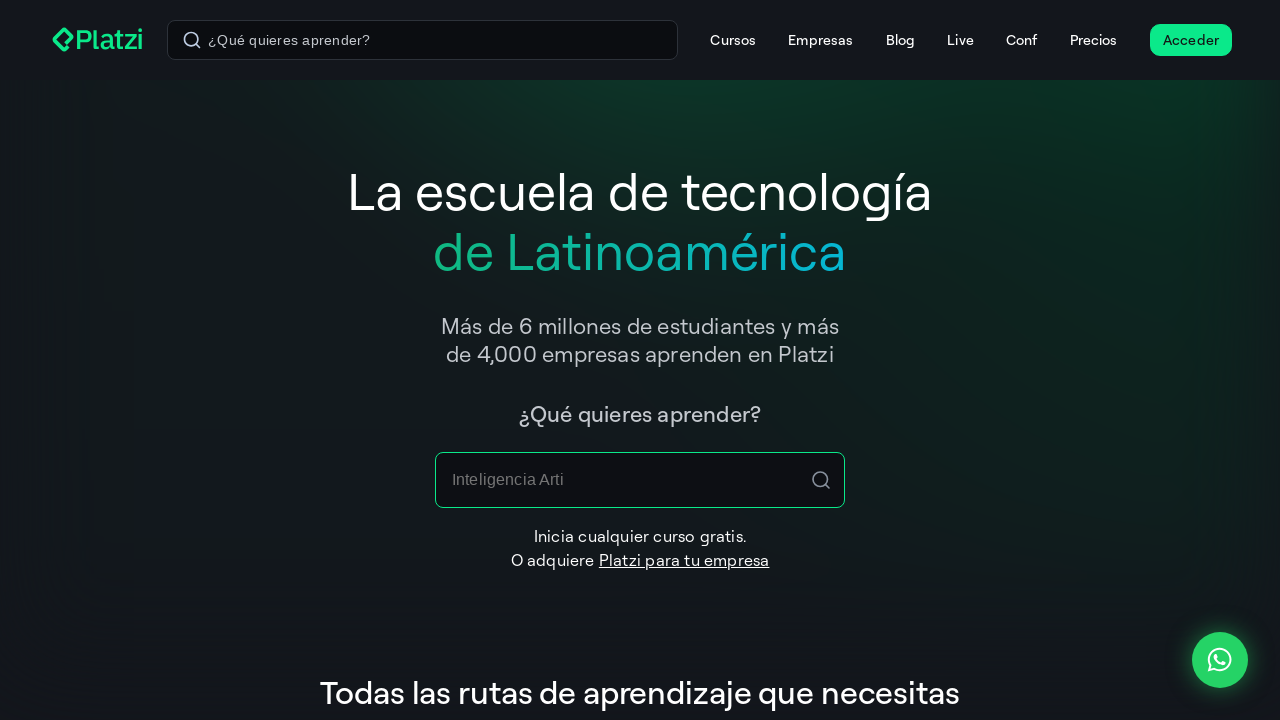